Navigates to Playwright homepage, clicks through to the Page Object Model documentation article and verifies the content is displayed

Starting URL: https://playwright.dev

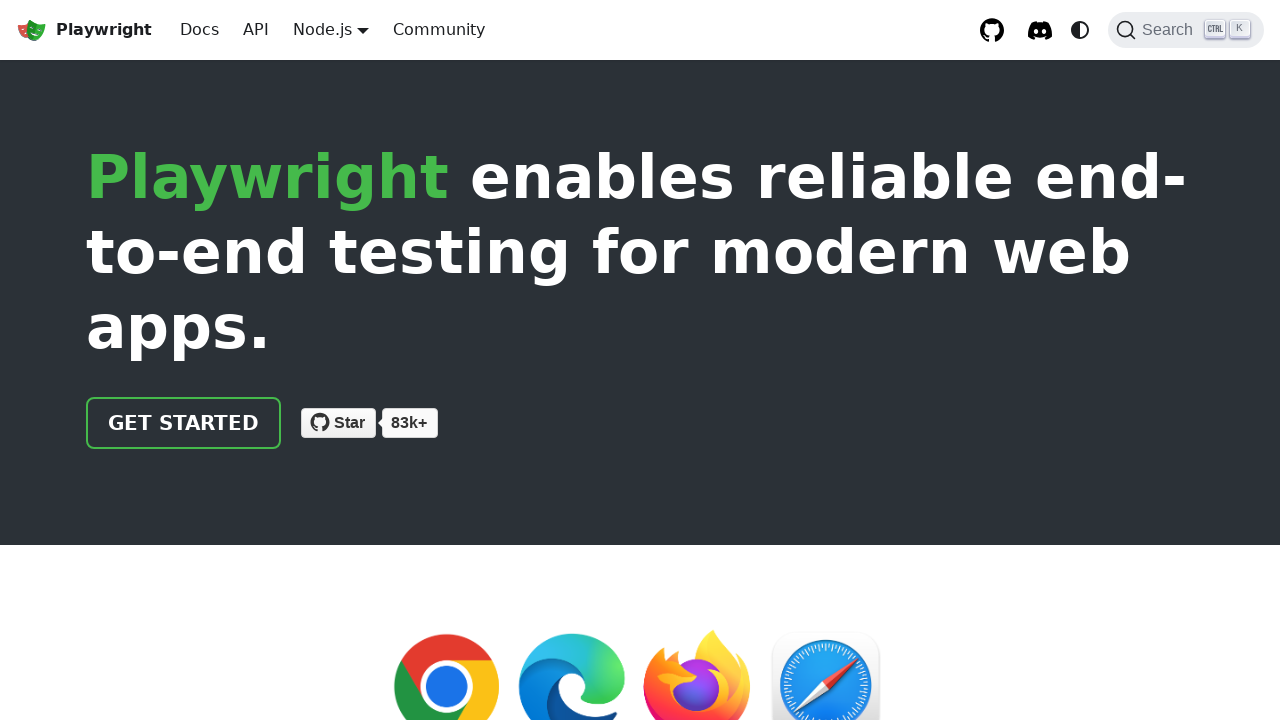

Clicked 'Get started' link on Playwright homepage at (184, 423) on a >> internal:has-text="Get started"i >> nth=0
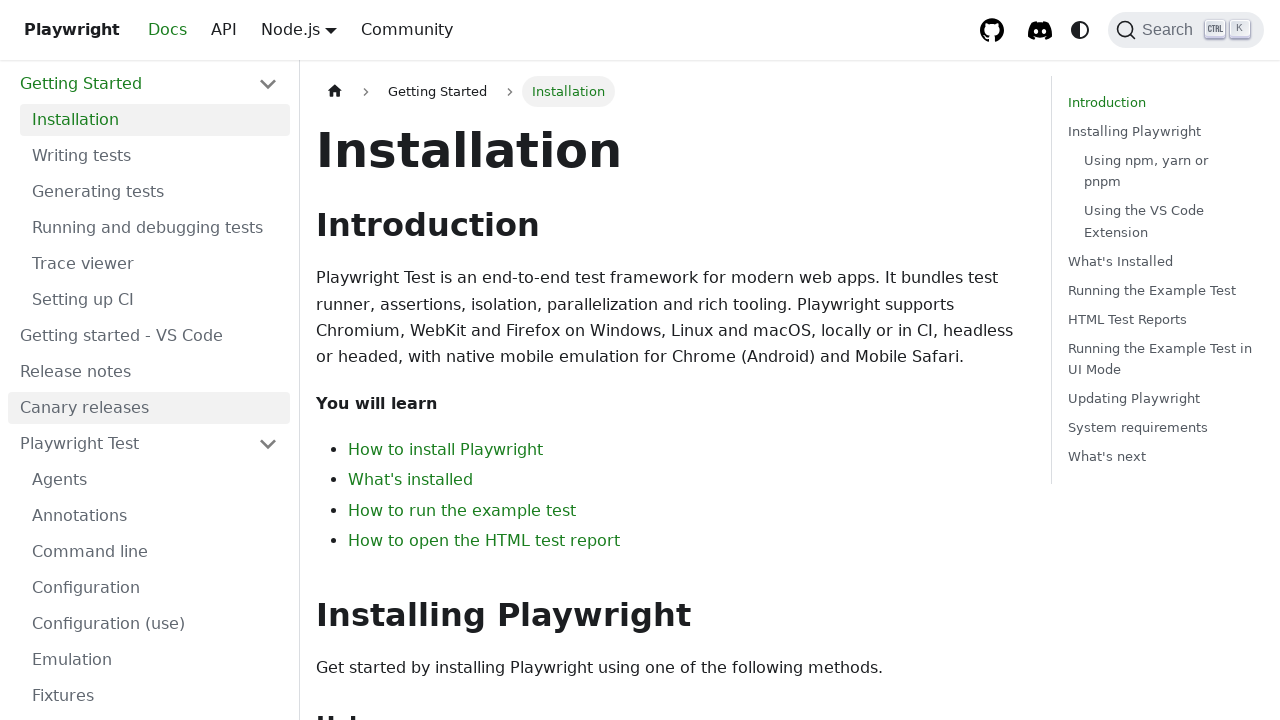

Installation header became visible
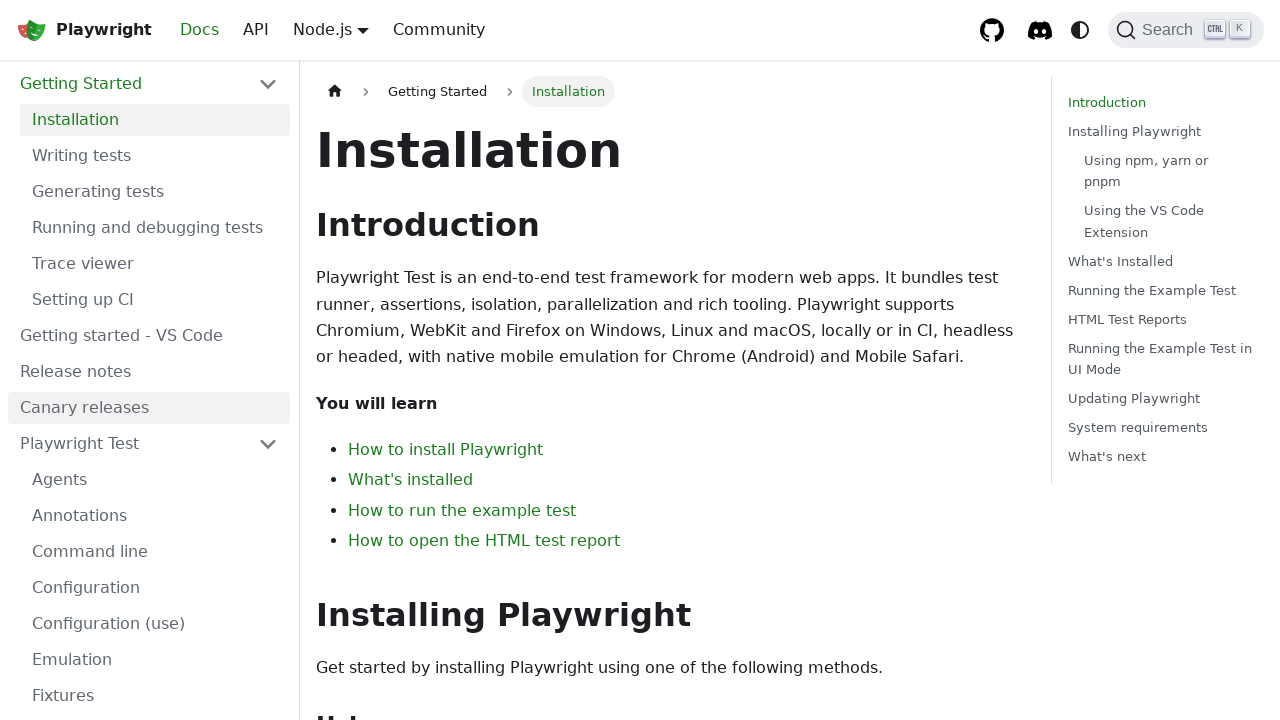

Clicked 'Page Object Models' link in Guides sidebar at (155, 390) on li >> internal:has-text="Guides"i >> a >> internal:has-text="Page Object Models"
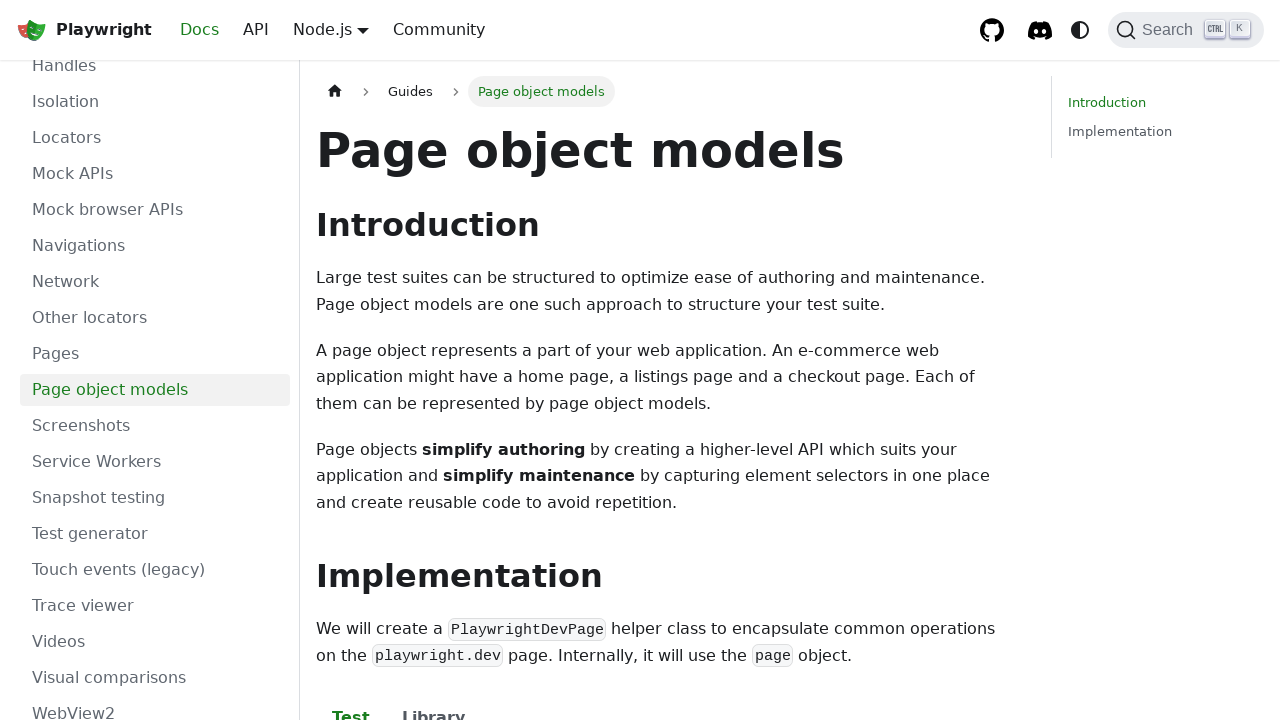

Page Object Model article loaded successfully
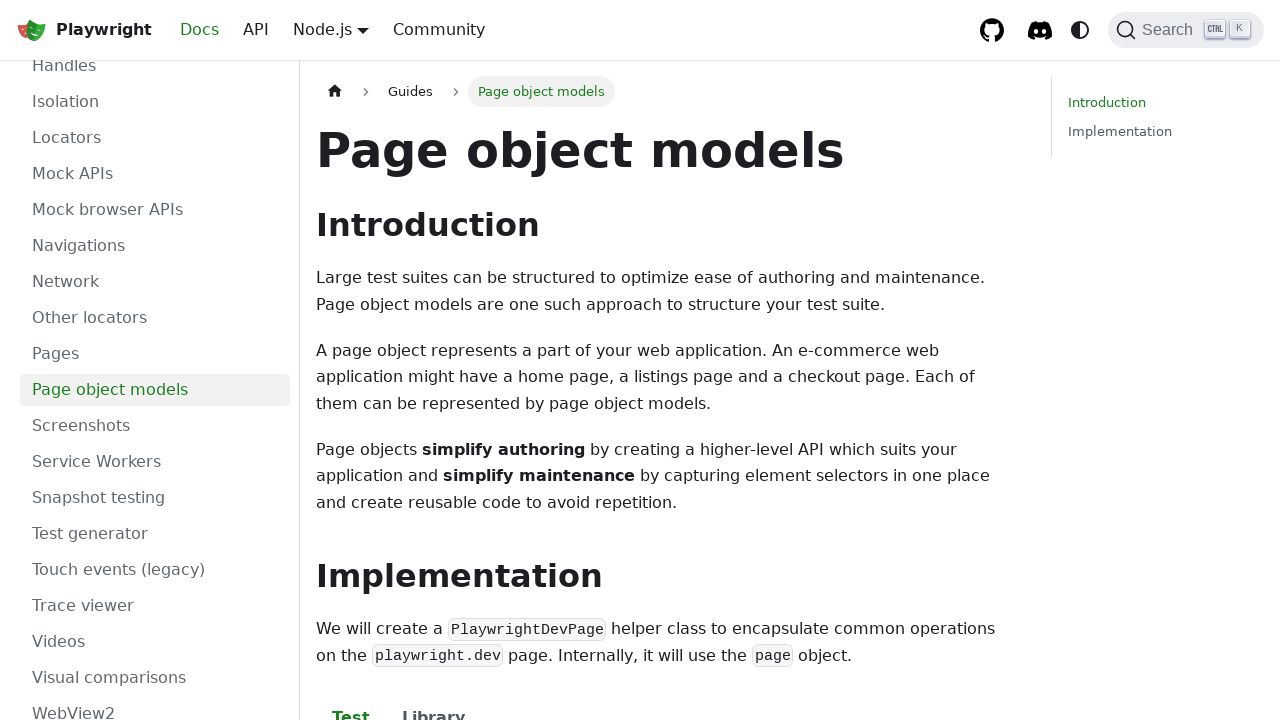

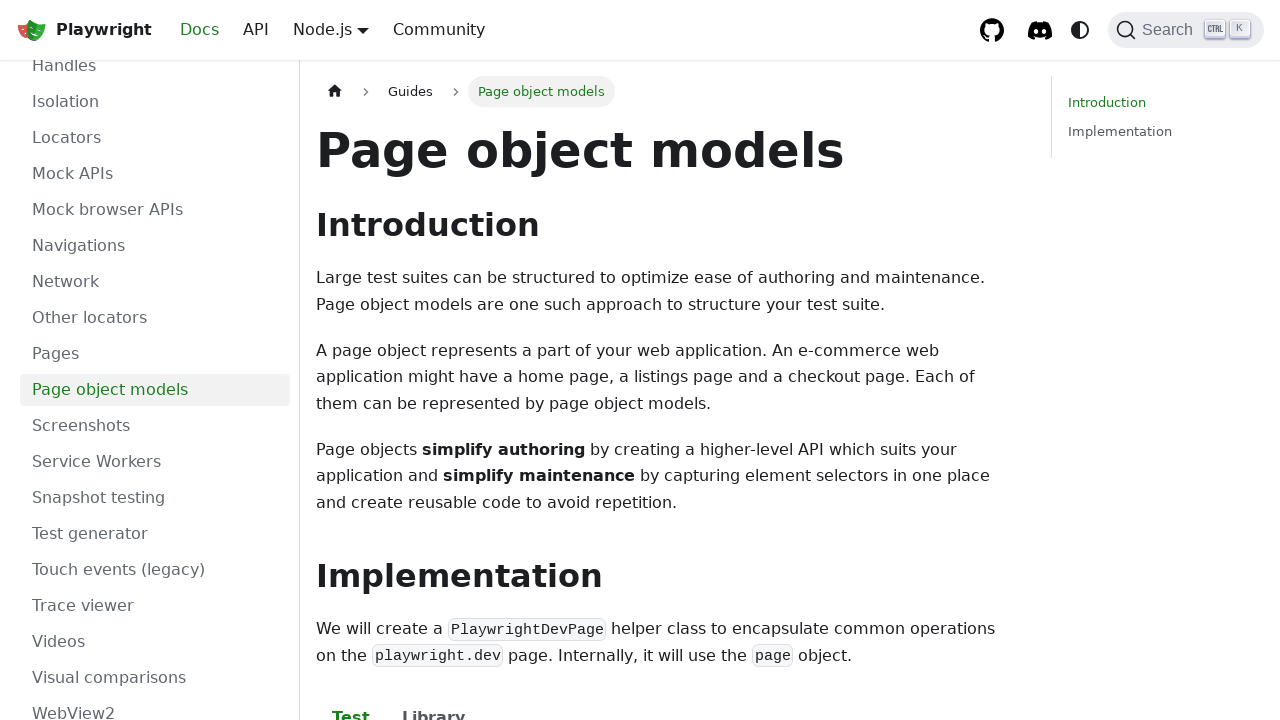